Tests the Python.org search functionality by entering "pycon" in the search field and submitting the search form

Starting URL: https://www.python.org

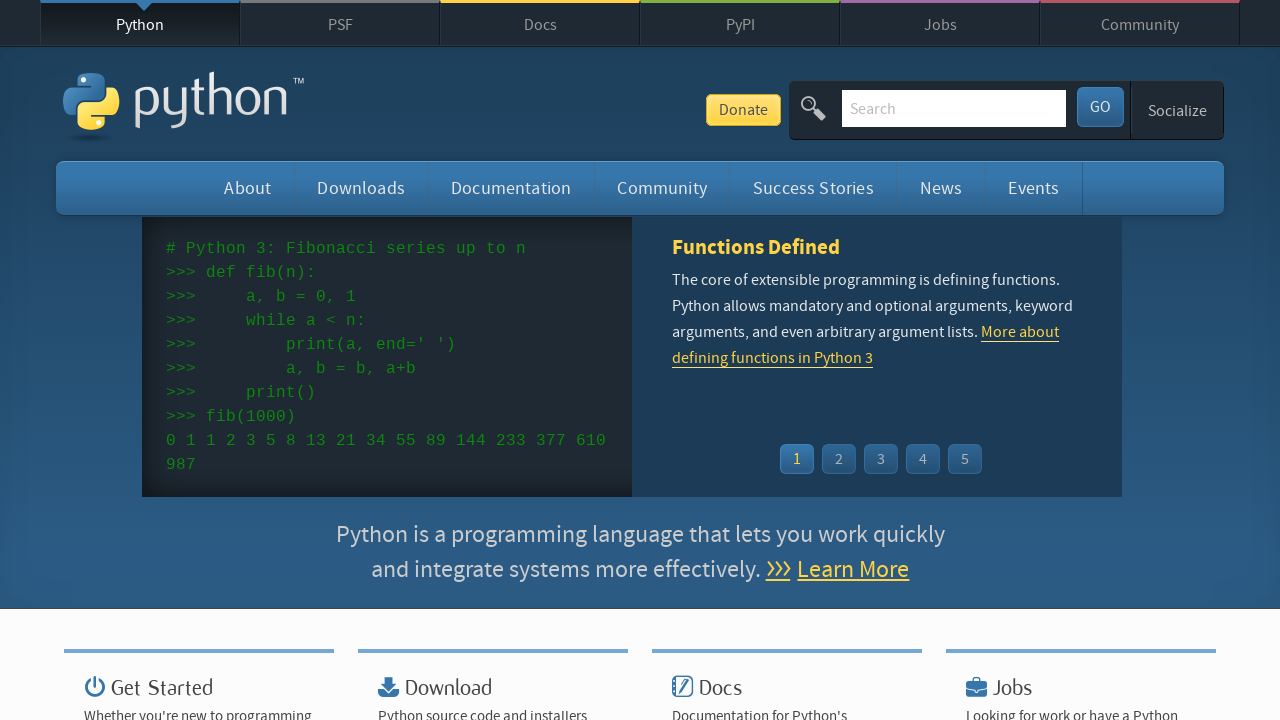

Verified page title contains 'Python'
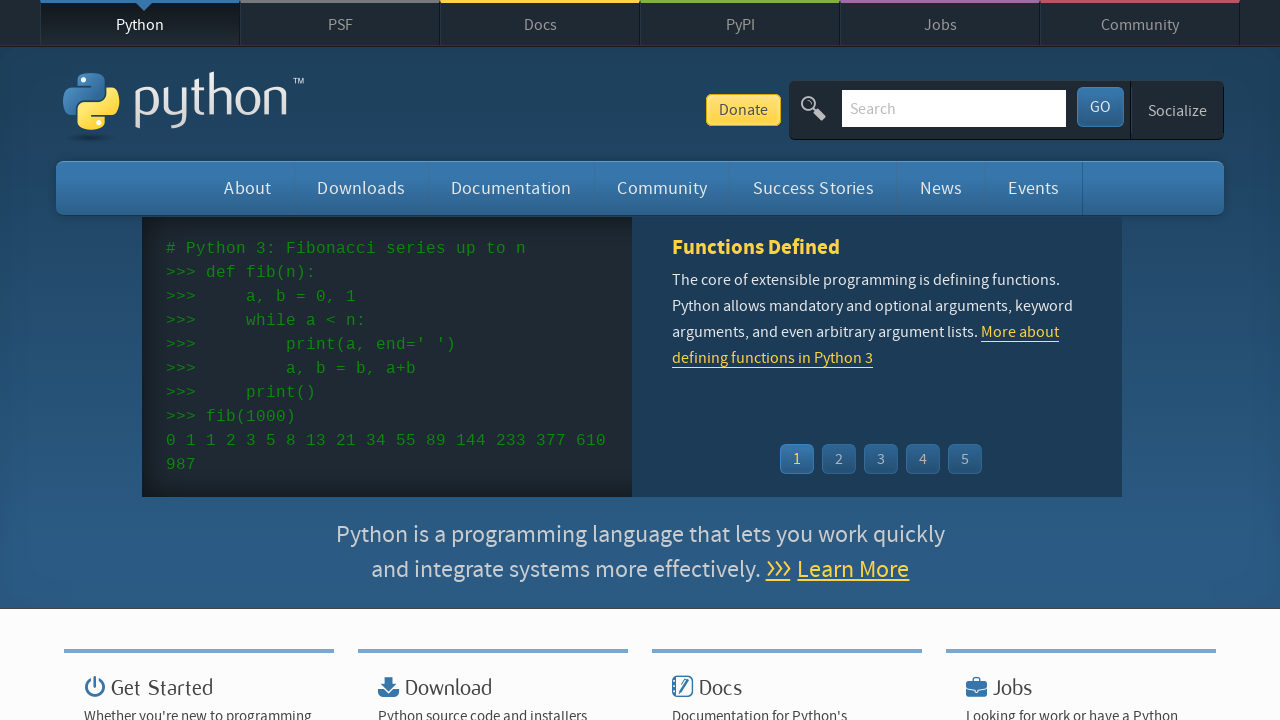

Filled search field with 'pycon' on input[name='q']
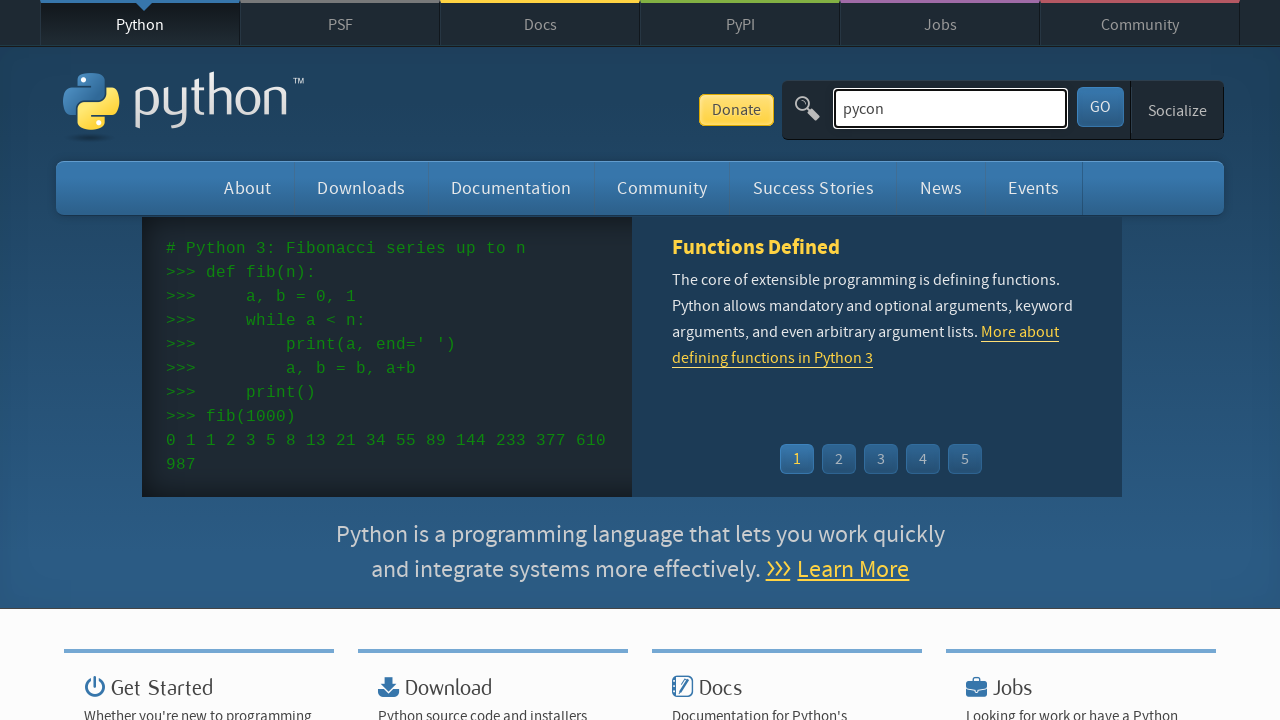

Pressed Enter to submit search form on input[name='q']
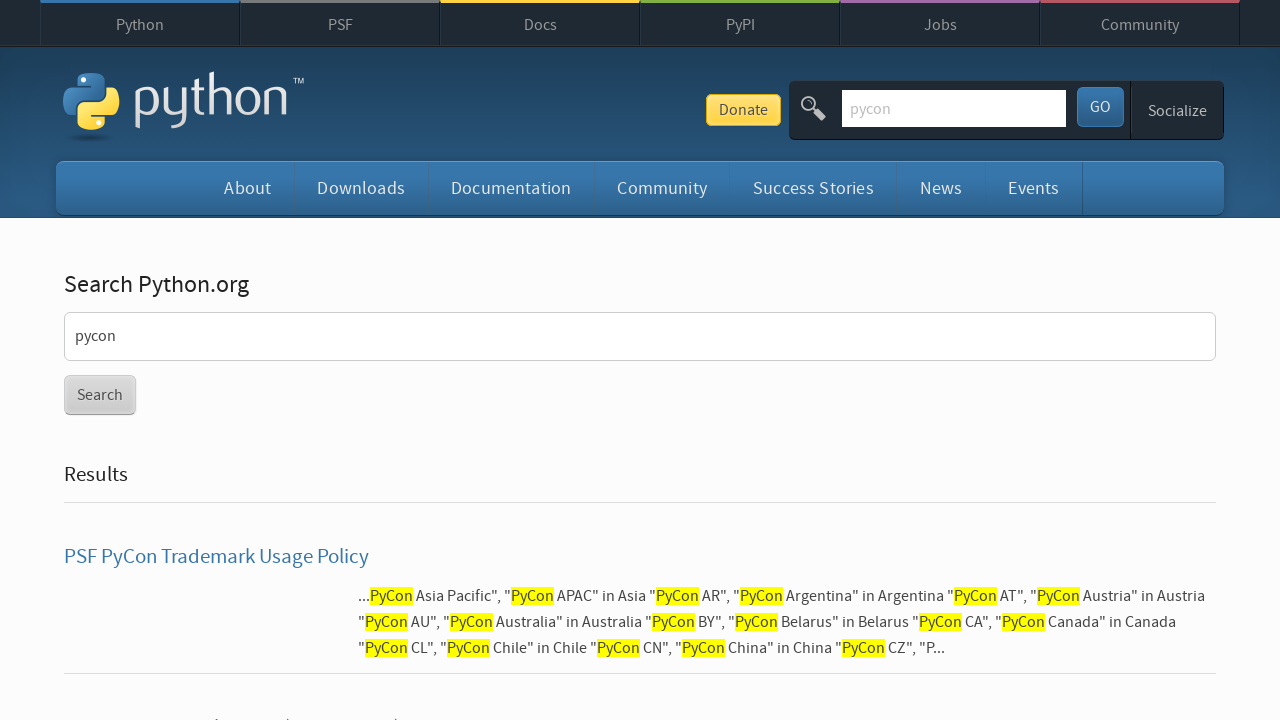

Search results loaded and network idle
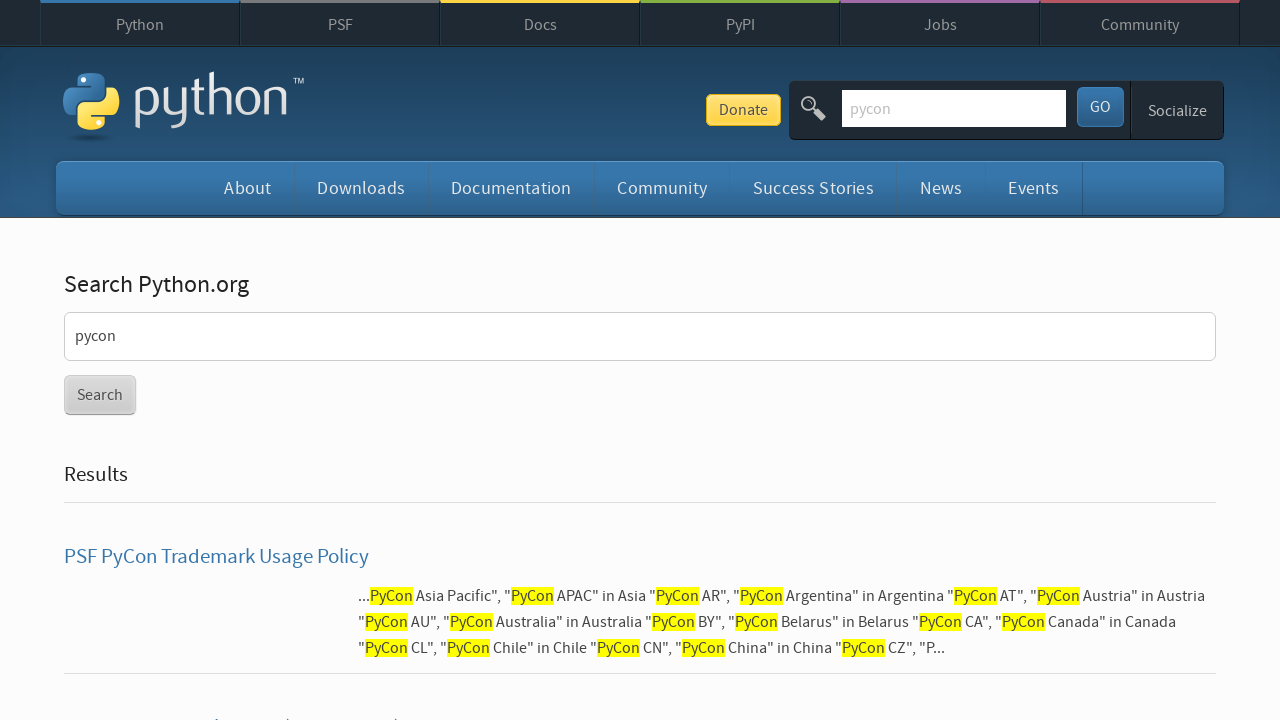

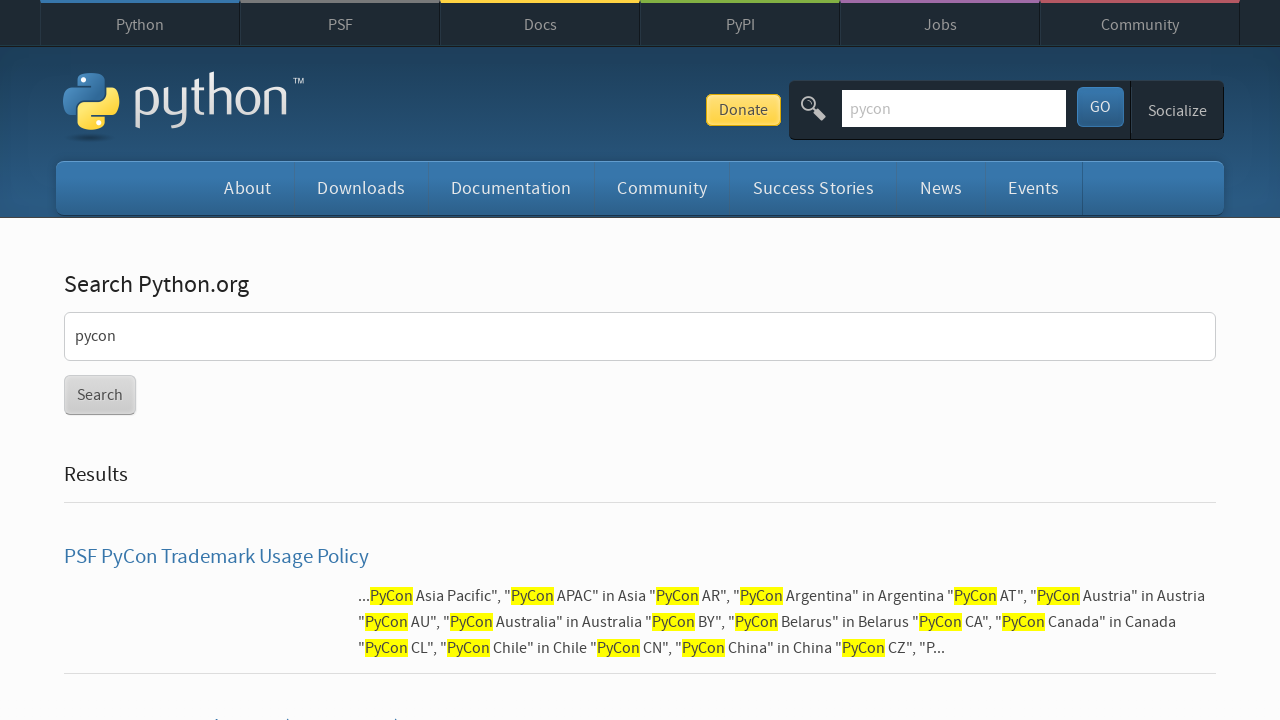